Tests right-click (context menu) functionality by right-clicking a button and verifying the success message appears

Starting URL: https://demoqa.com/buttons

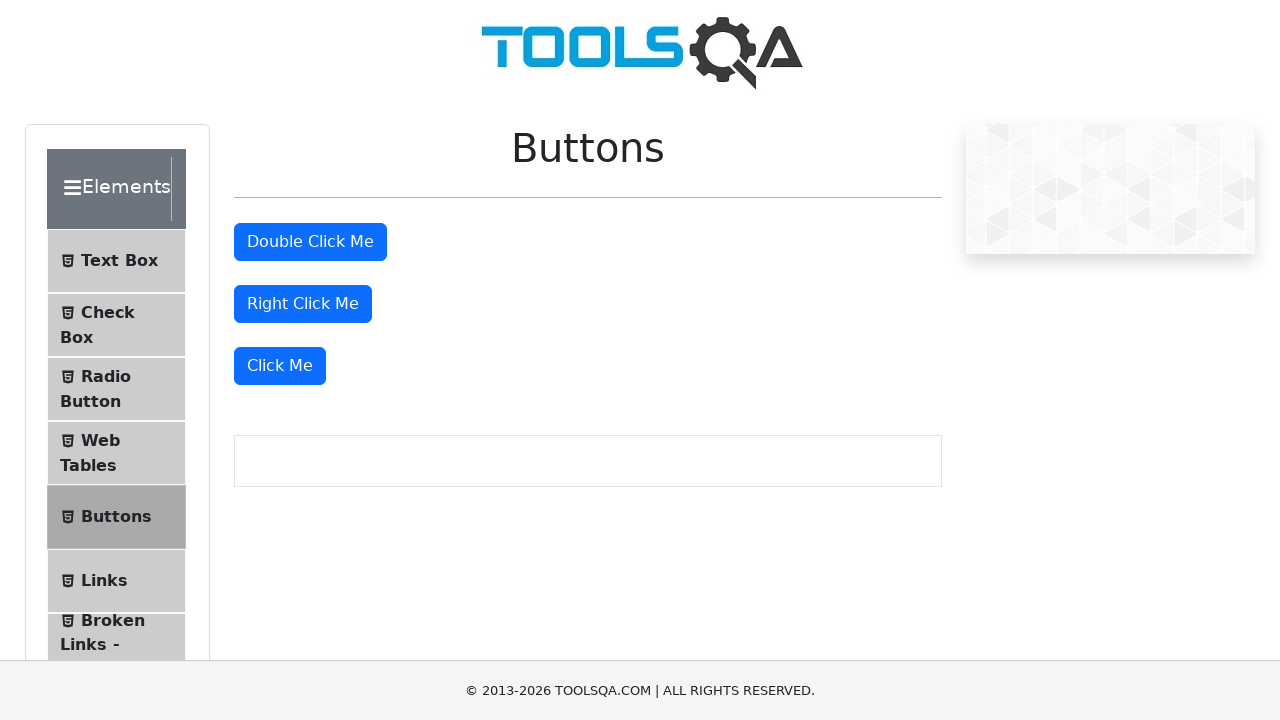

Right-clicked the right-click button at (303, 304) on #rightClickBtn
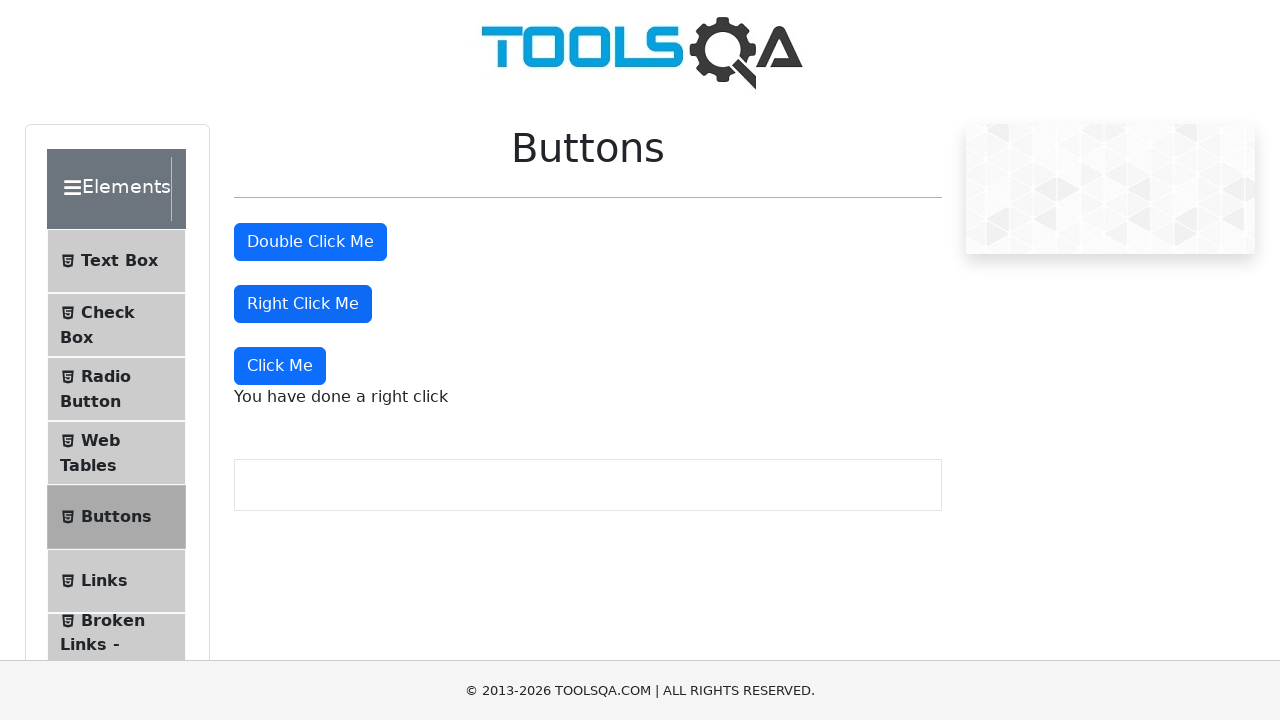

Right-click message element appeared
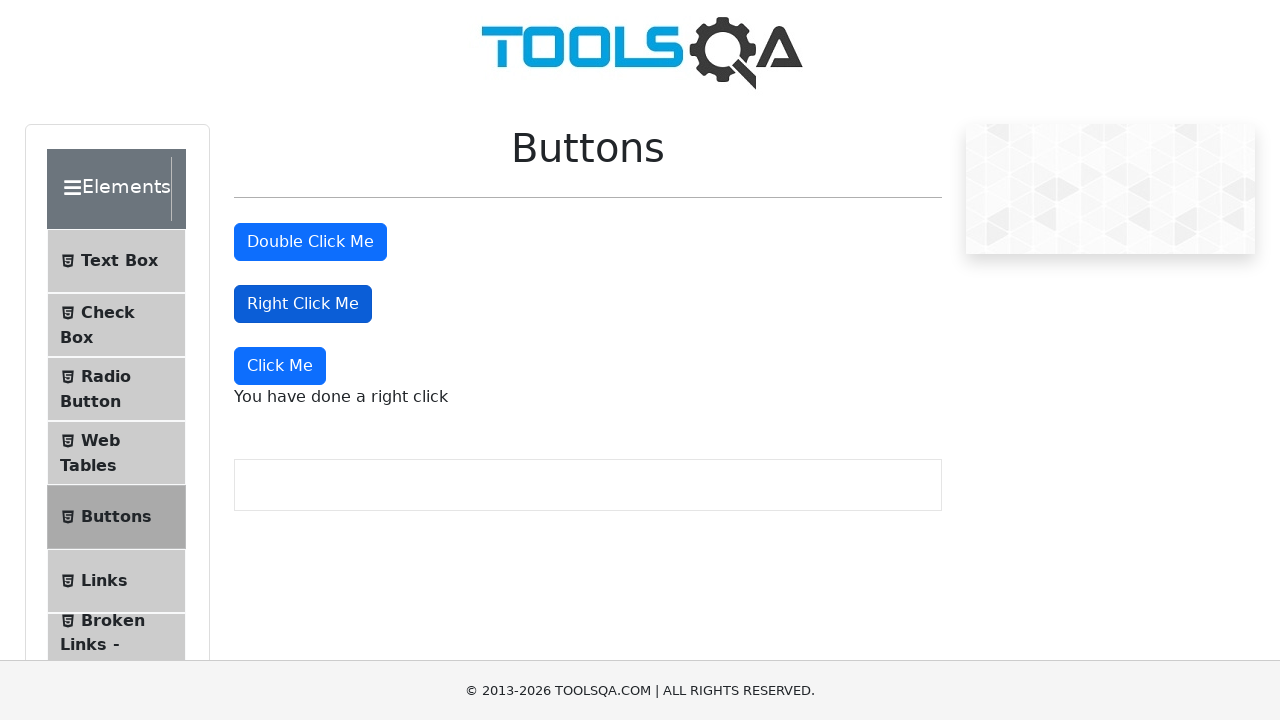

Retrieved right-click message text content
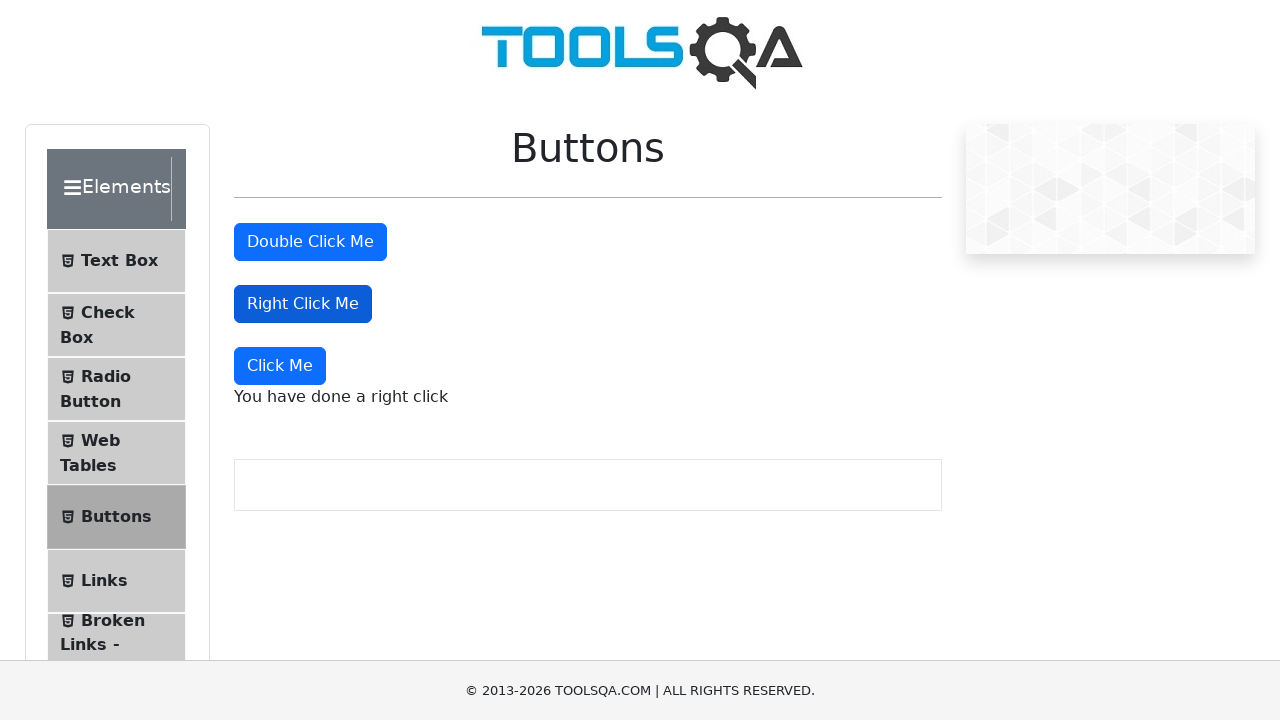

Verified success message: 'You have done a right click'
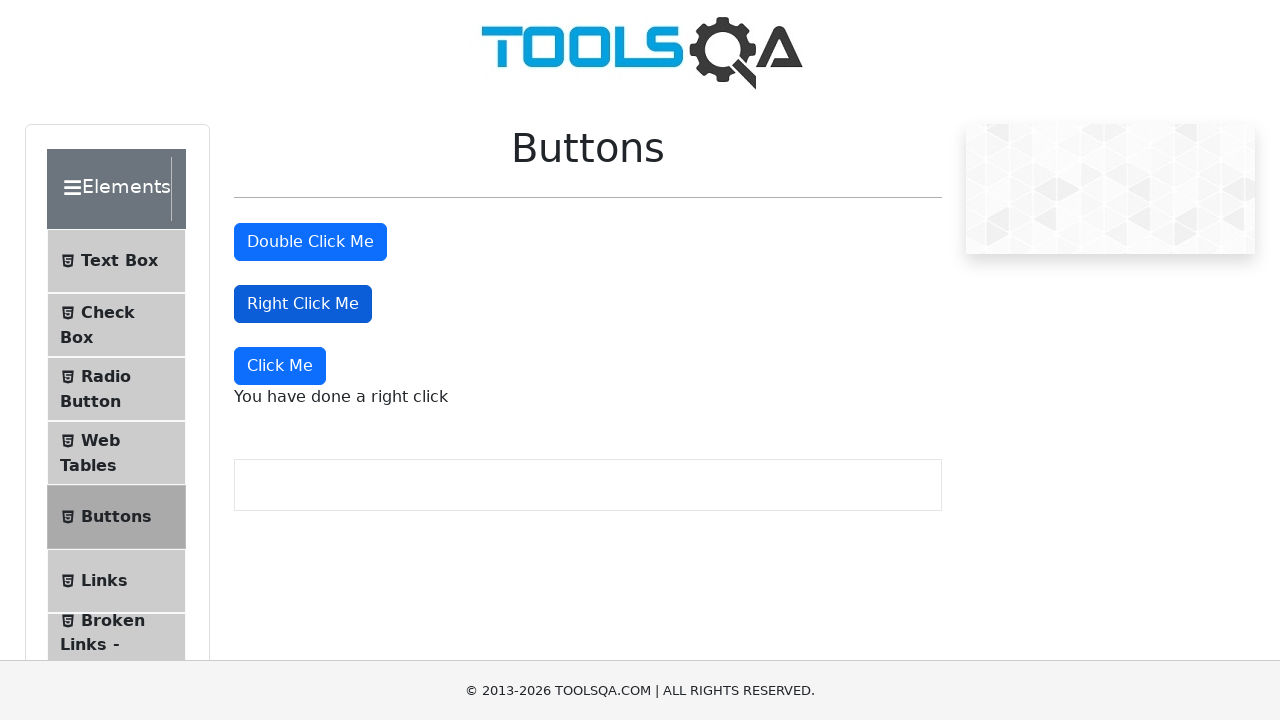

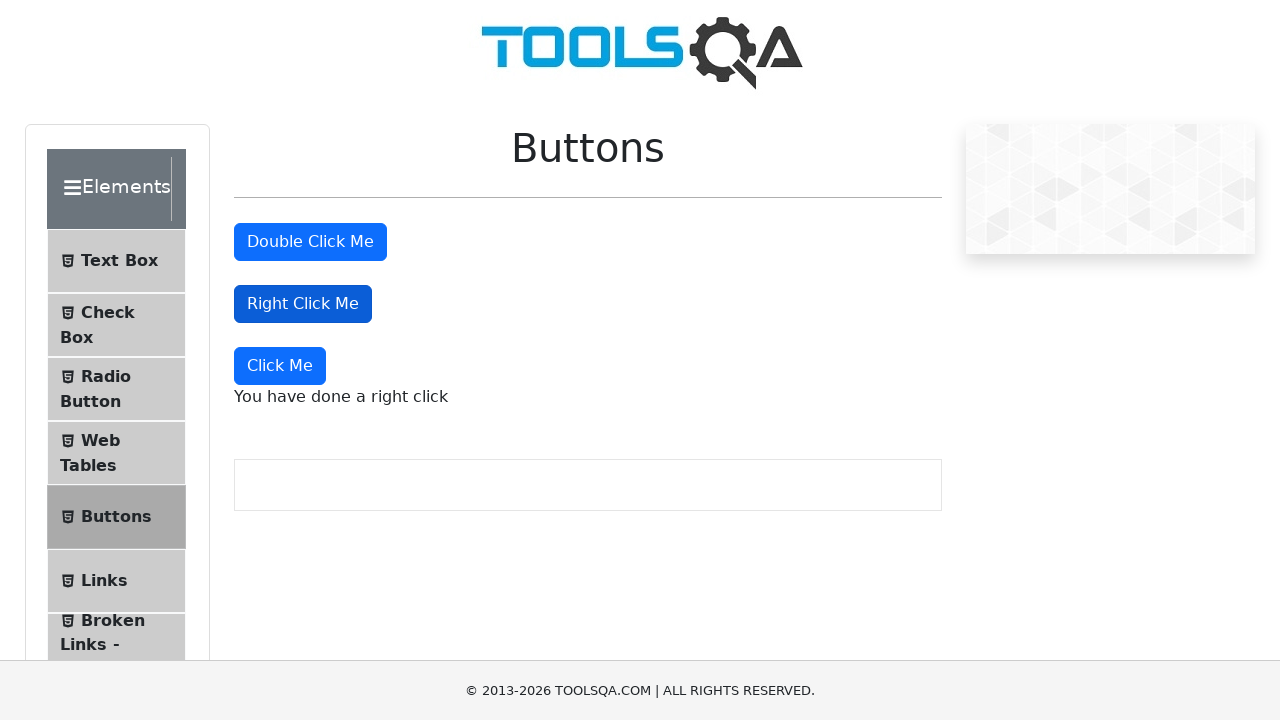